Tests a calculator app by performing the calculation 6 × 7 + 12 and verifying the result equals 54

Starting URL: https://seleniumbase.io/apps/calculator

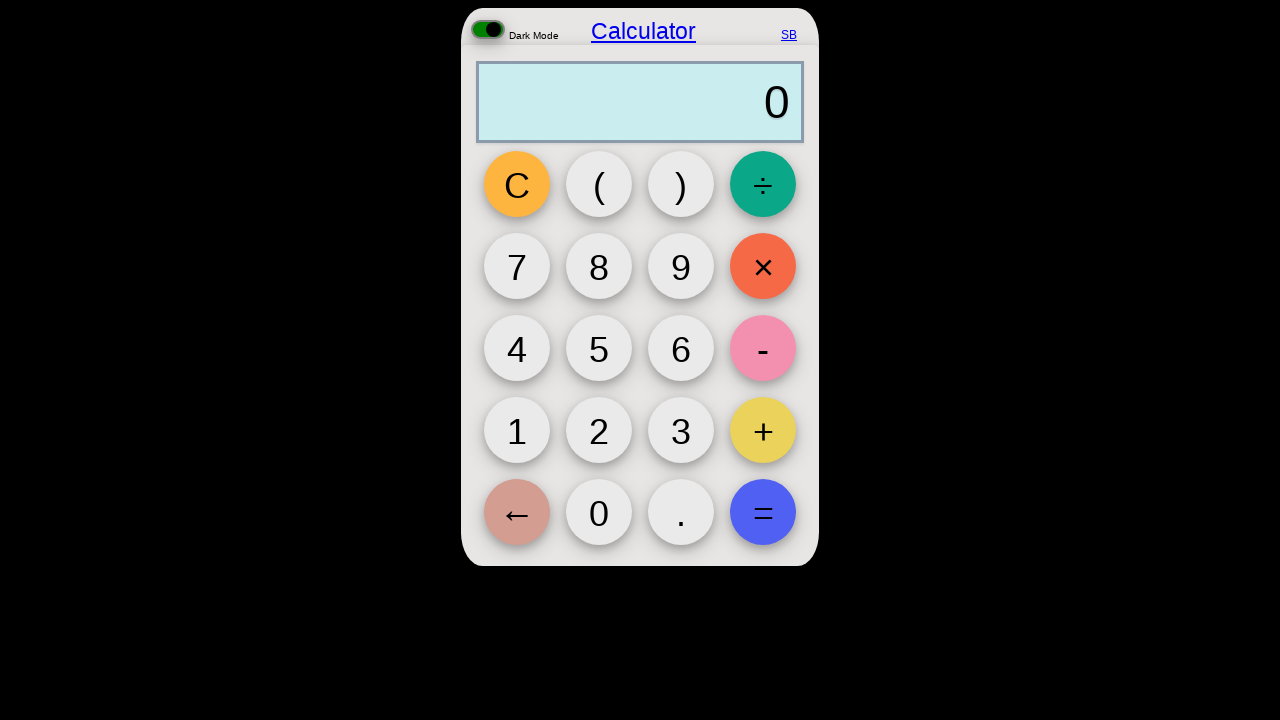

Clicked button 6 at (681, 348) on button[id="6"]
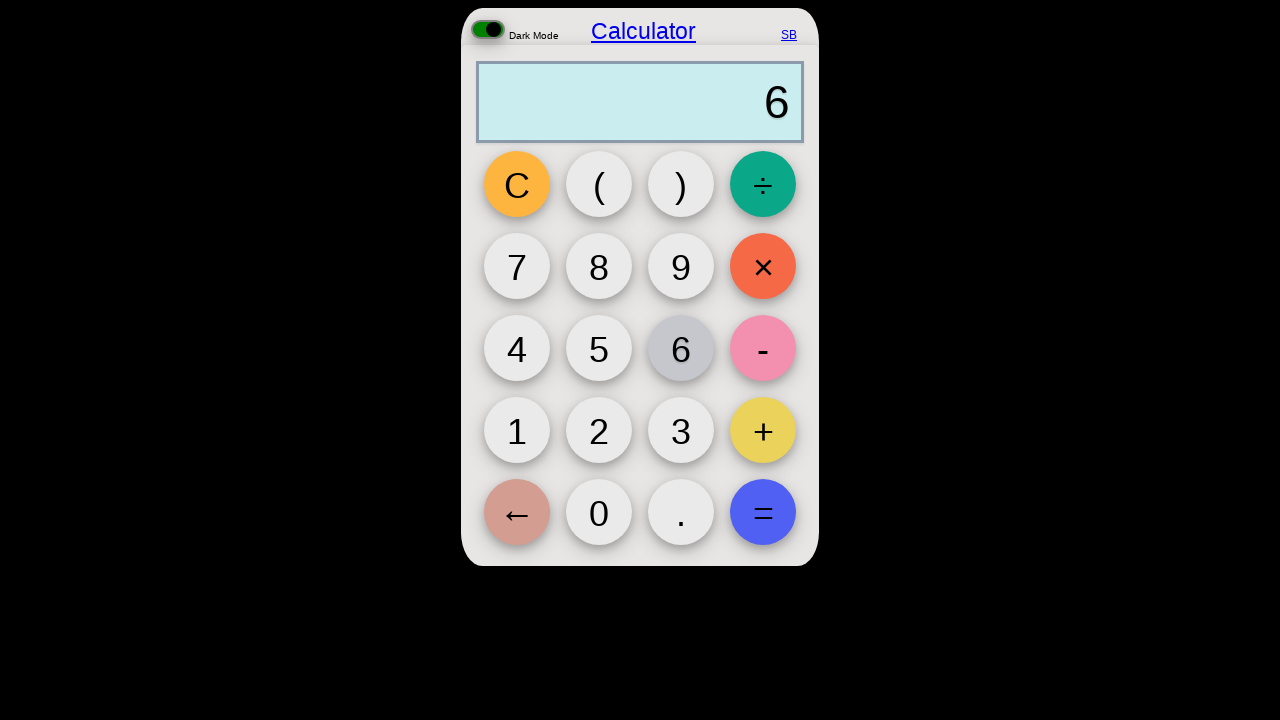

Clicked multiply button at (763, 266) on button#multiply
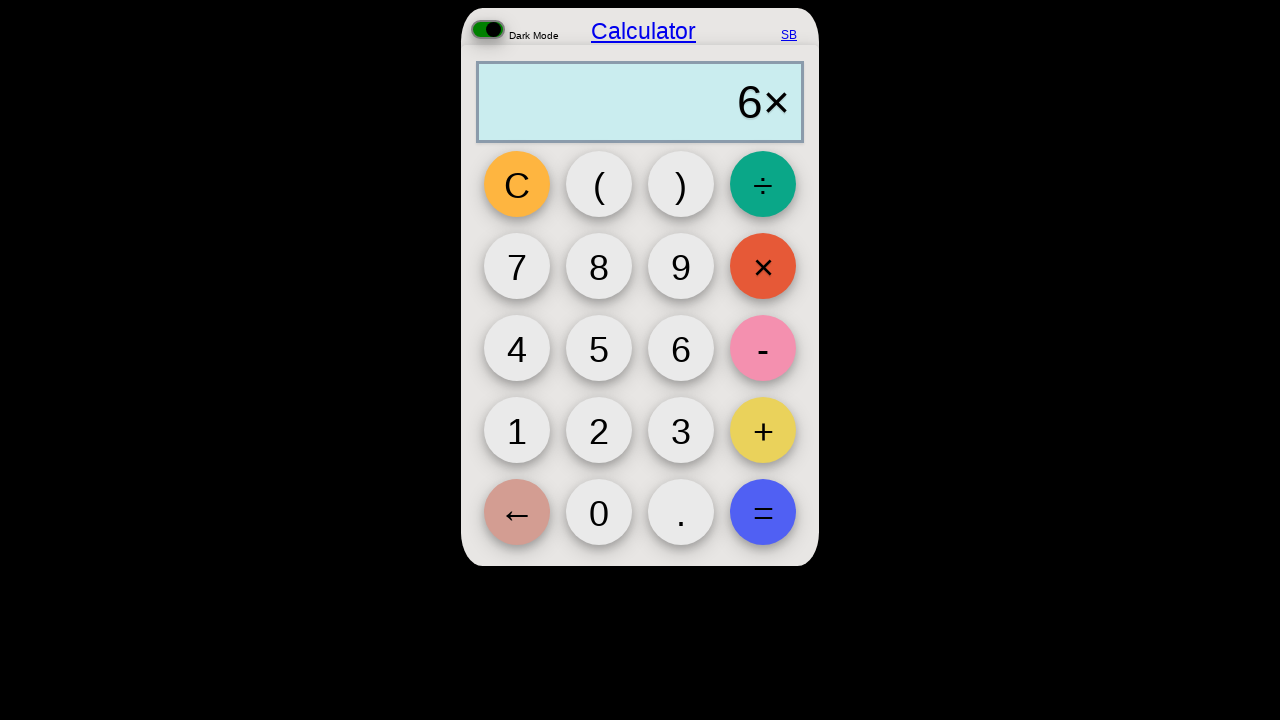

Clicked button 7 at (517, 266) on button[id="7"]
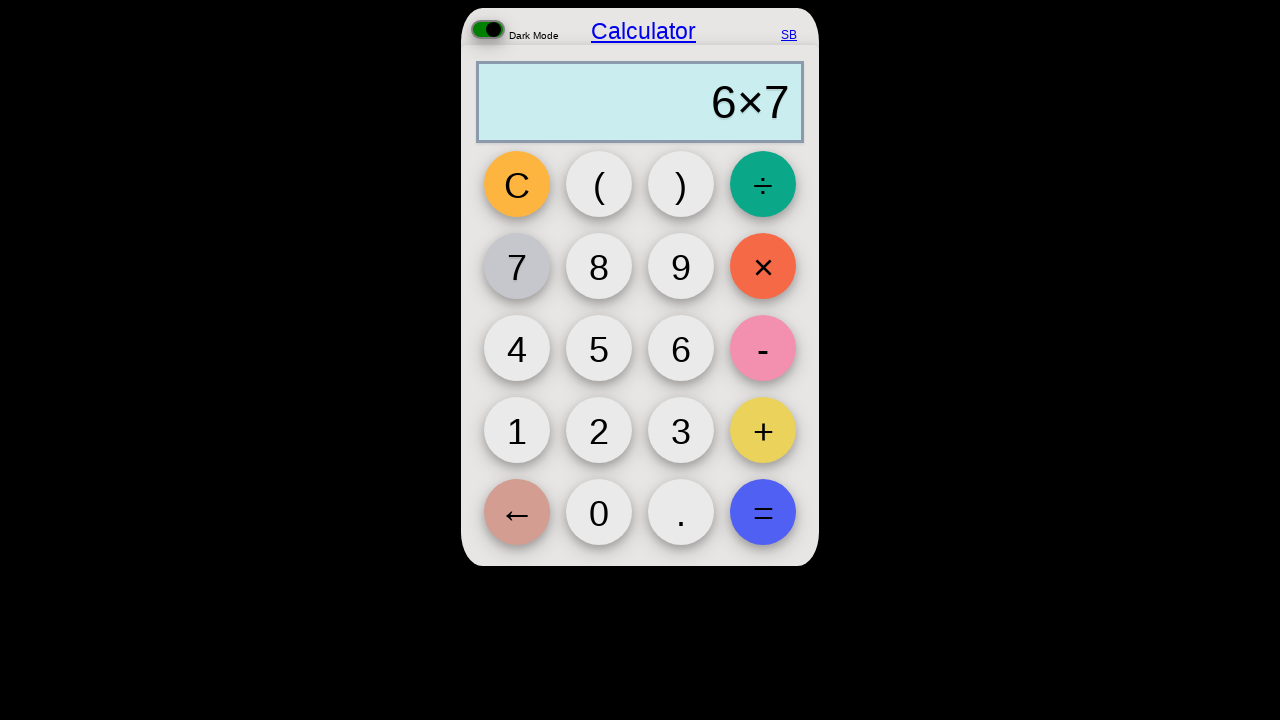

Clicked add button at (763, 430) on button#add
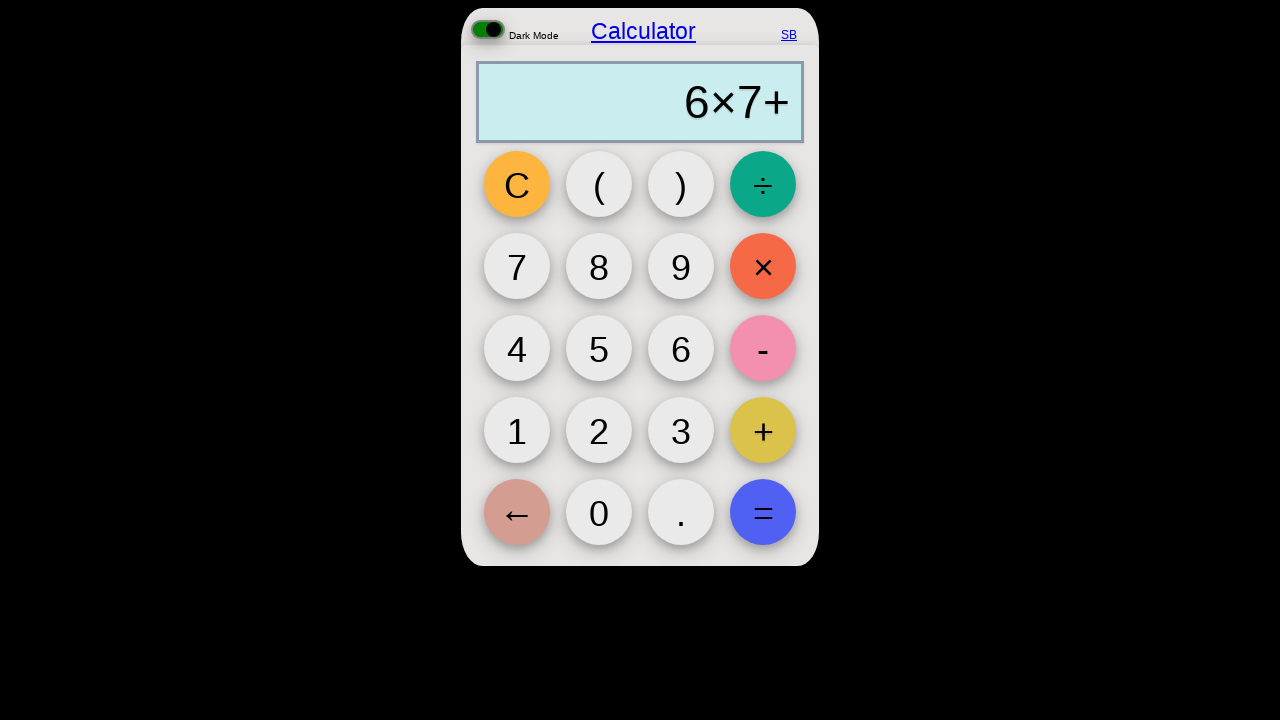

Clicked button 1 at (517, 430) on button[id="1"]
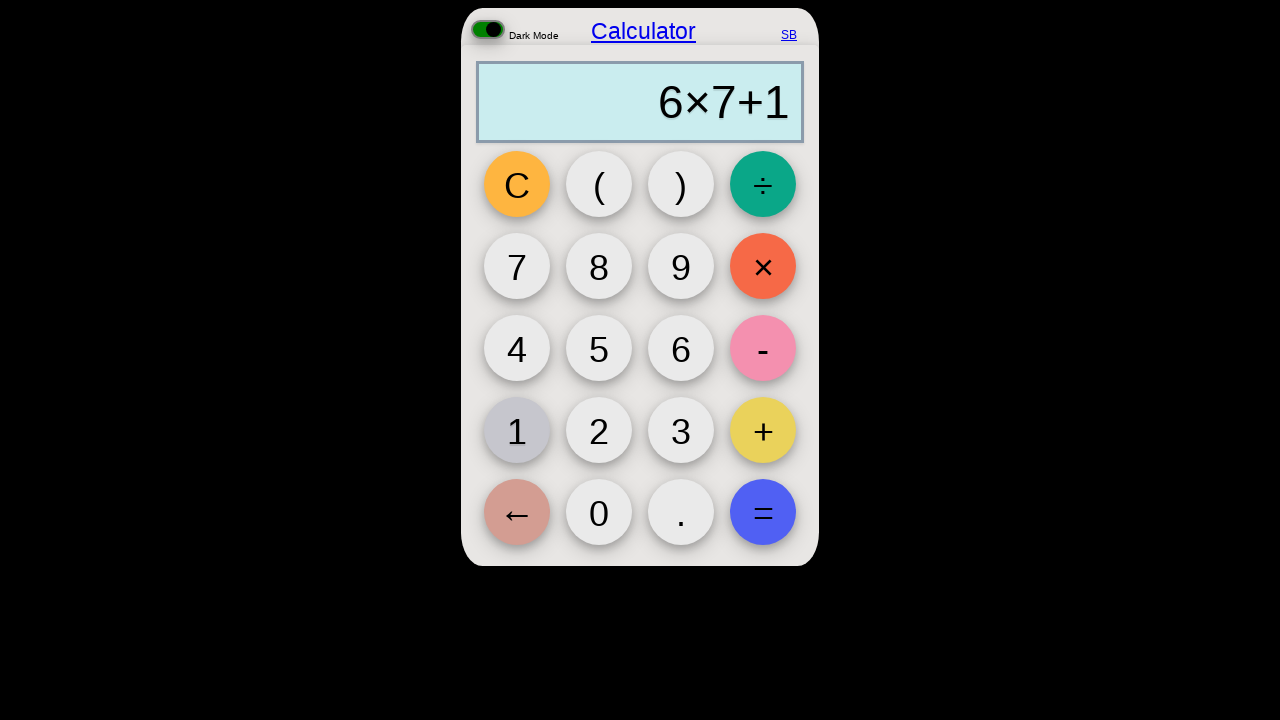

Clicked button 2 at (599, 430) on button[id="2"]
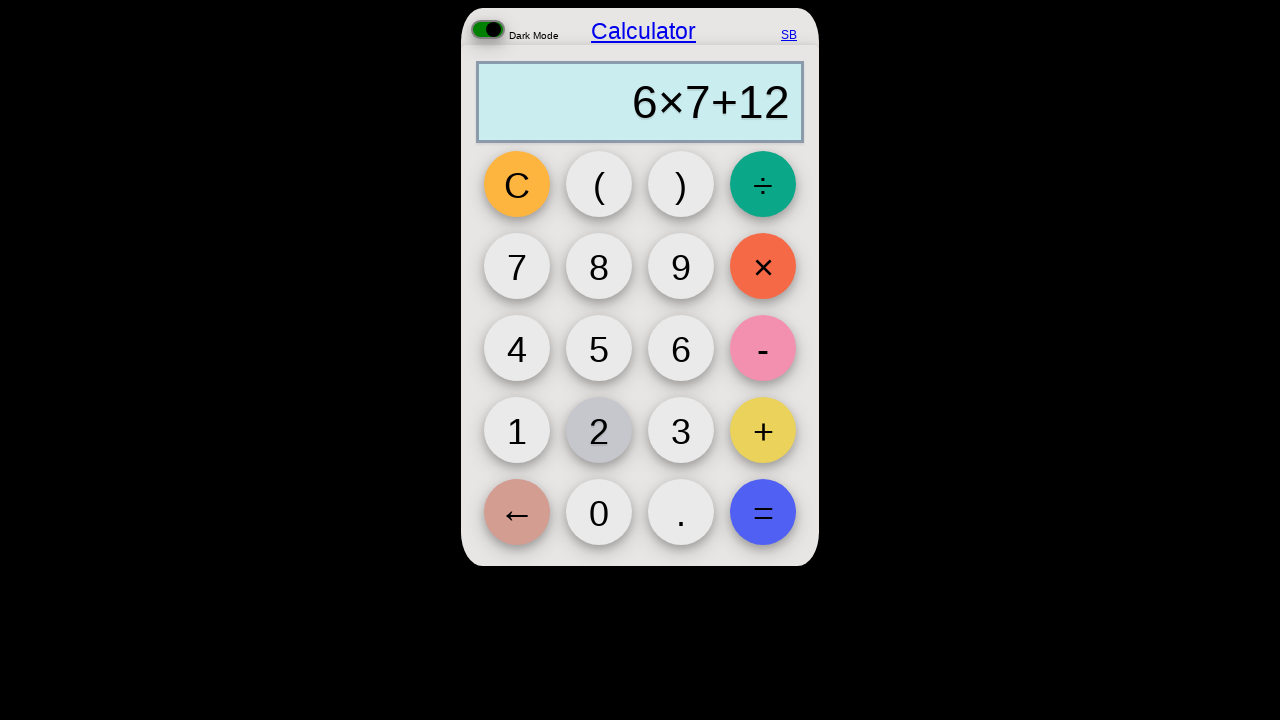

Clicked equals button to calculate result at (763, 512) on button#equal
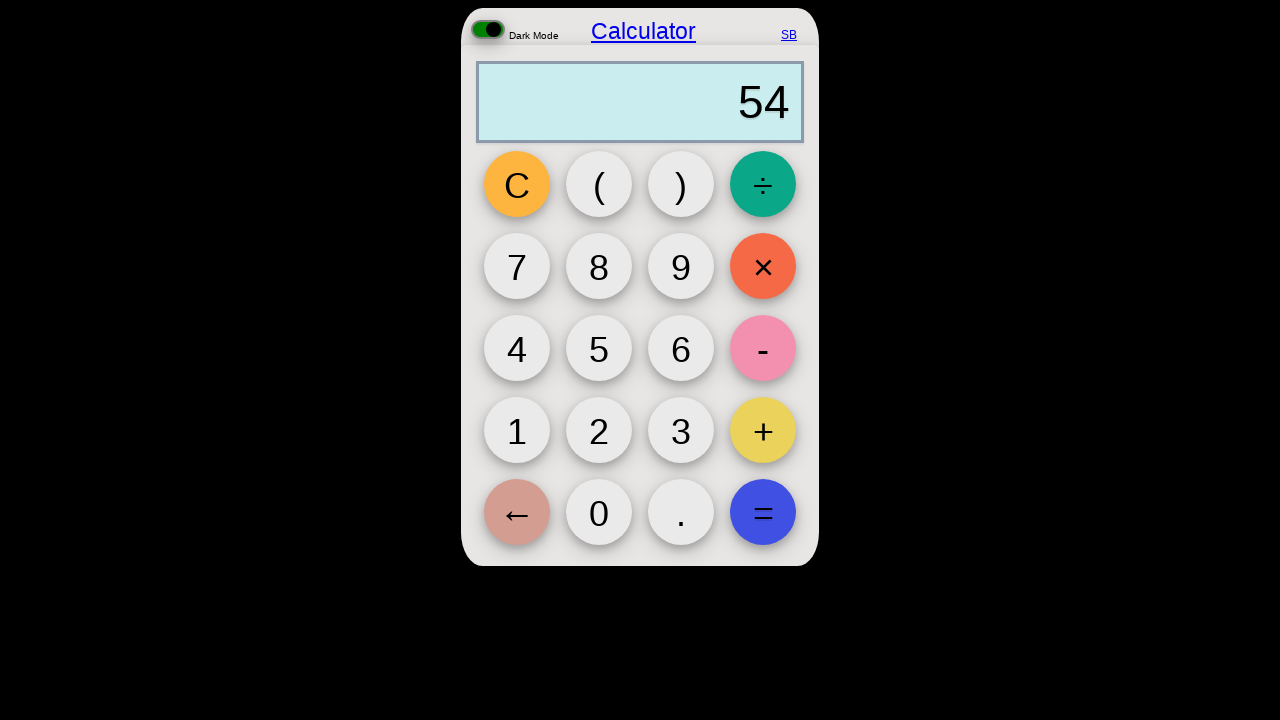

Verified calculator output shows 54
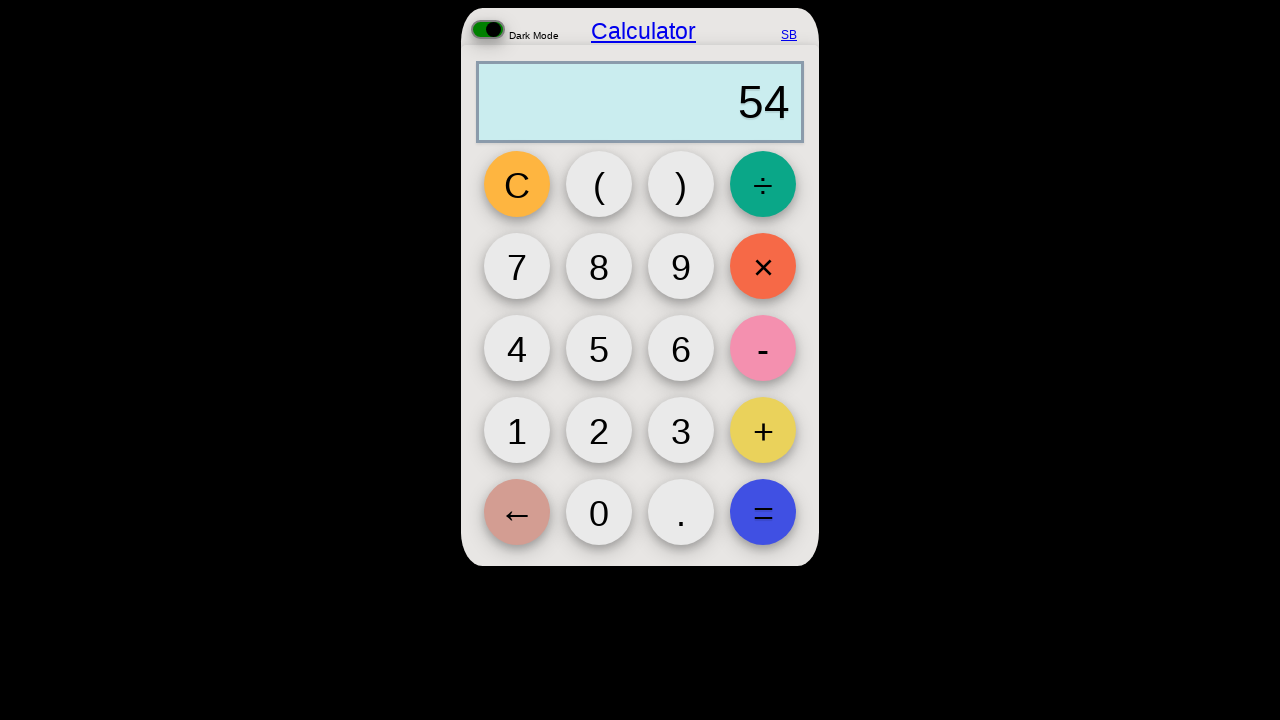

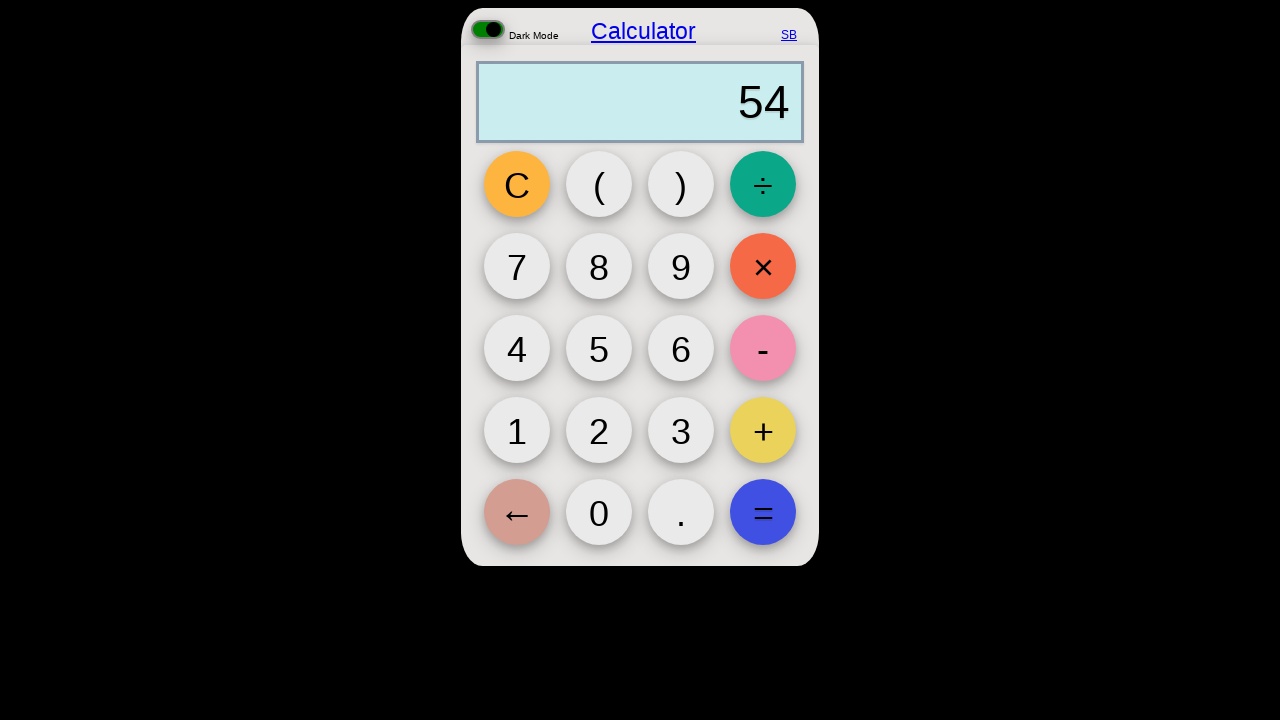